Navigates to Rahul Shetty Academy homepage and verifies the page loads by checking that the page title and URL are accessible.

Starting URL: https://rahulshettyacademy.com/

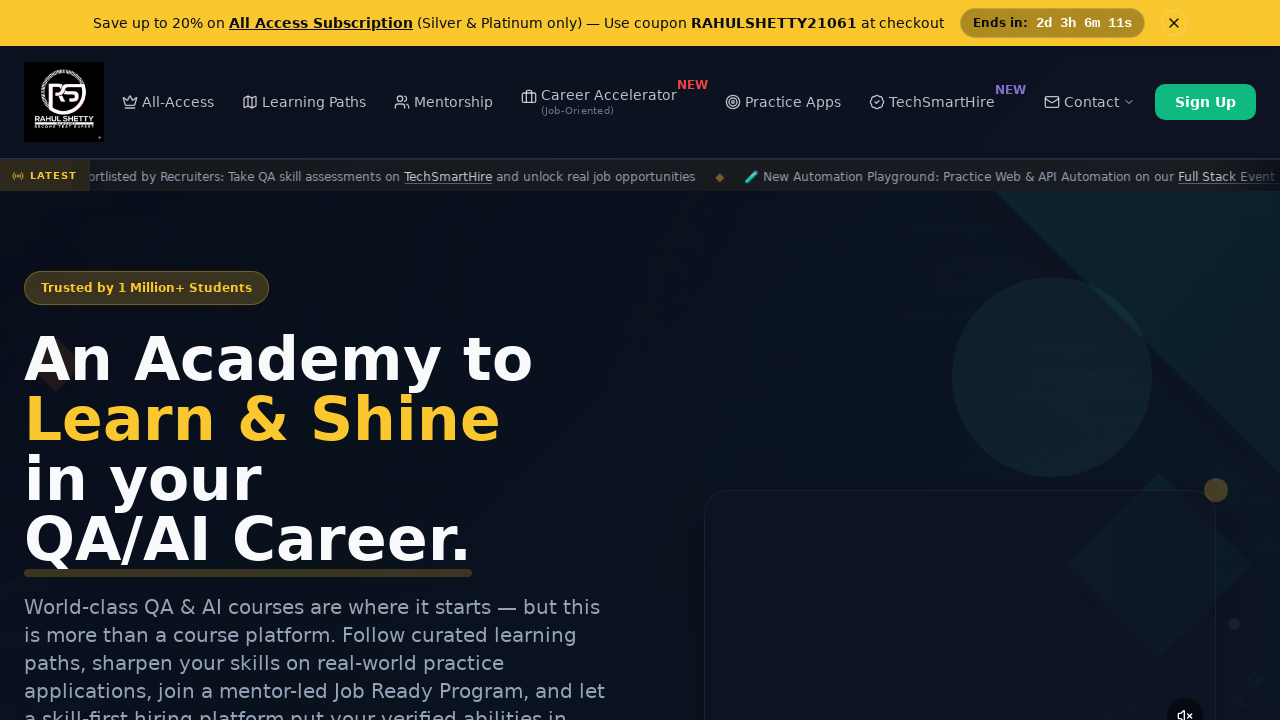

Waited for page to load with domcontentloaded state
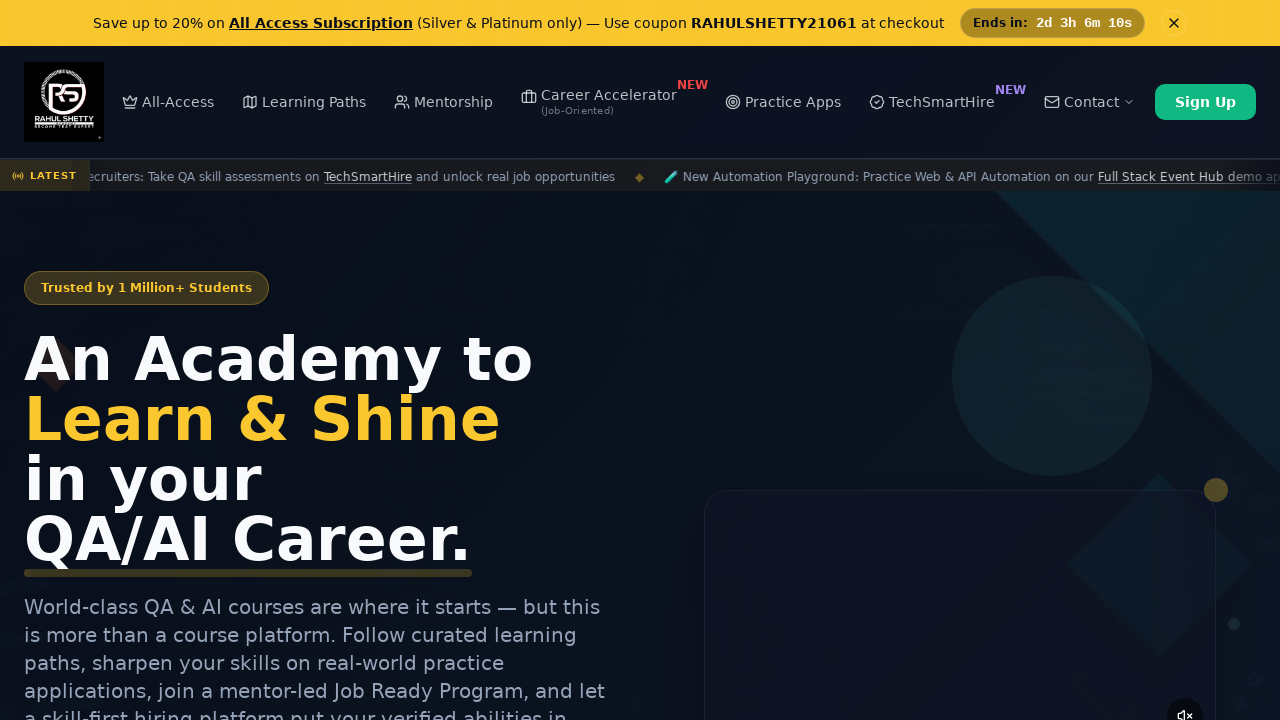

Retrieved page title: Rahul Shetty Academy | QA Automation, Playwright, AI Testing & Online Training
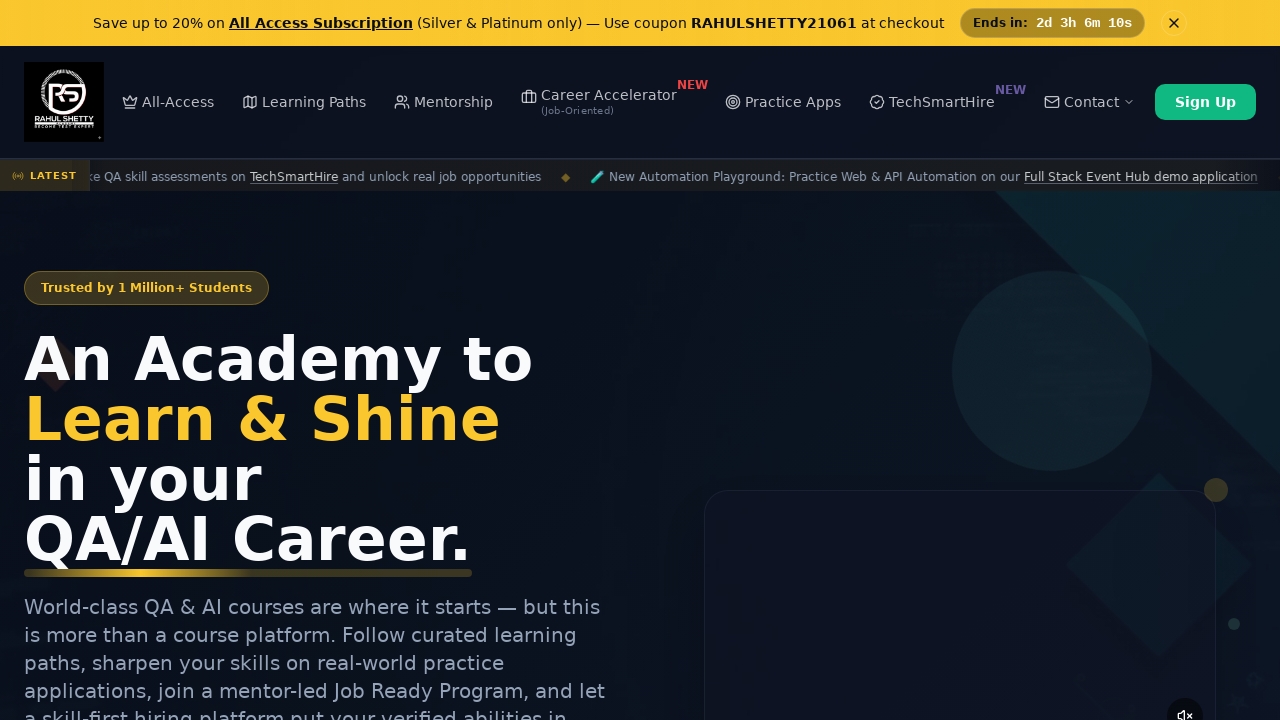

Retrieved current URL: https://rahulshettyacademy.com/
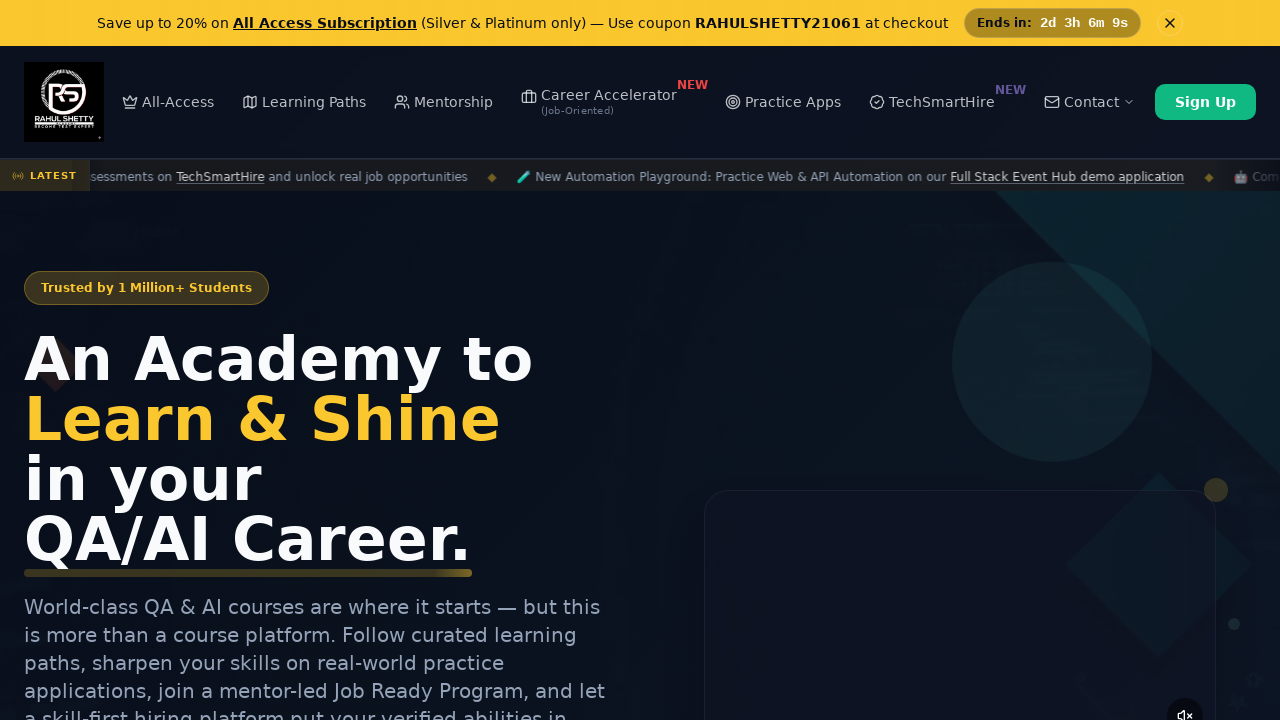

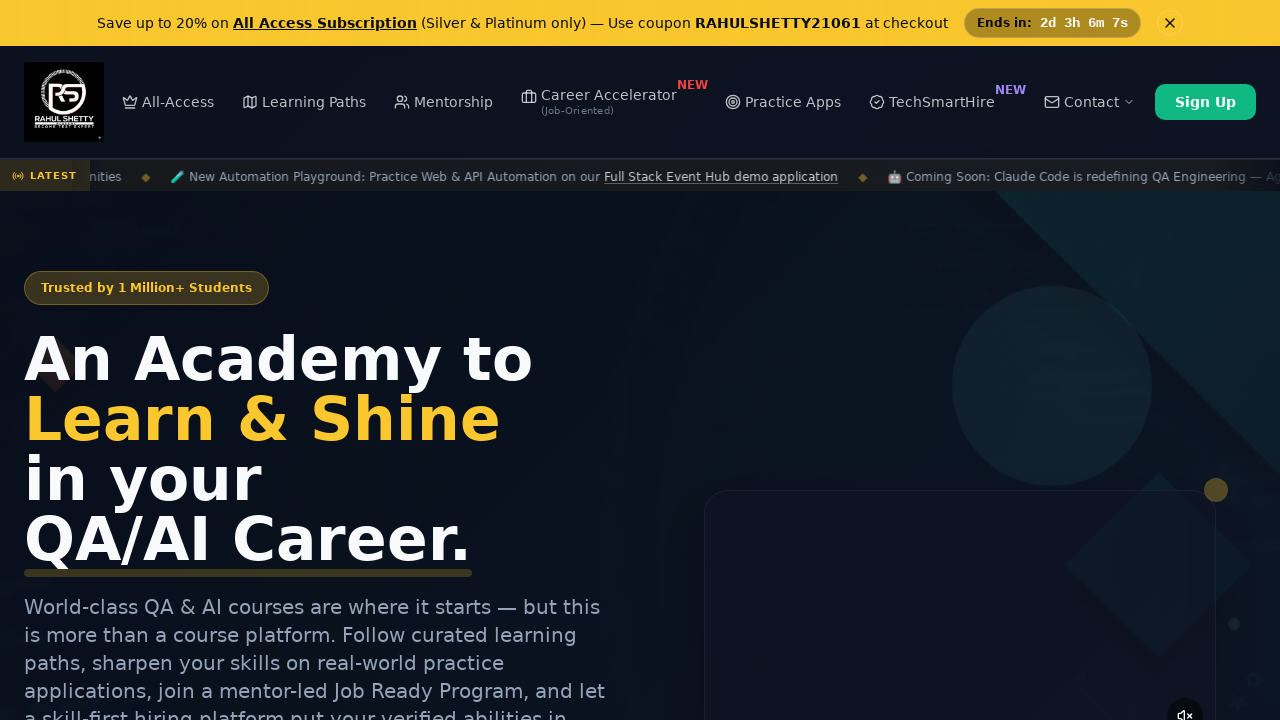